Tests adding todo items by creating two todos and verifying they appear in the list with correct text.

Starting URL: https://demo.playwright.dev/todomvc

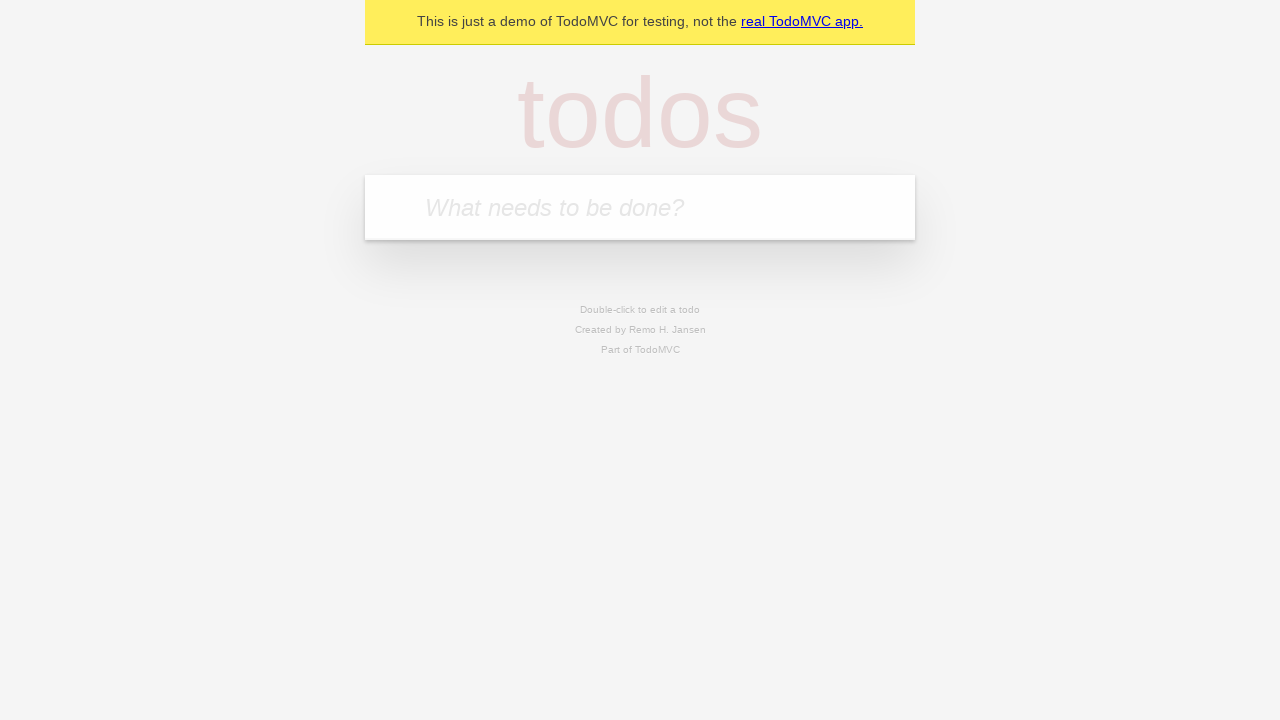

Filled todo input with 'buy some cheese' on internal:attr=[placeholder="What needs to be done?"i]
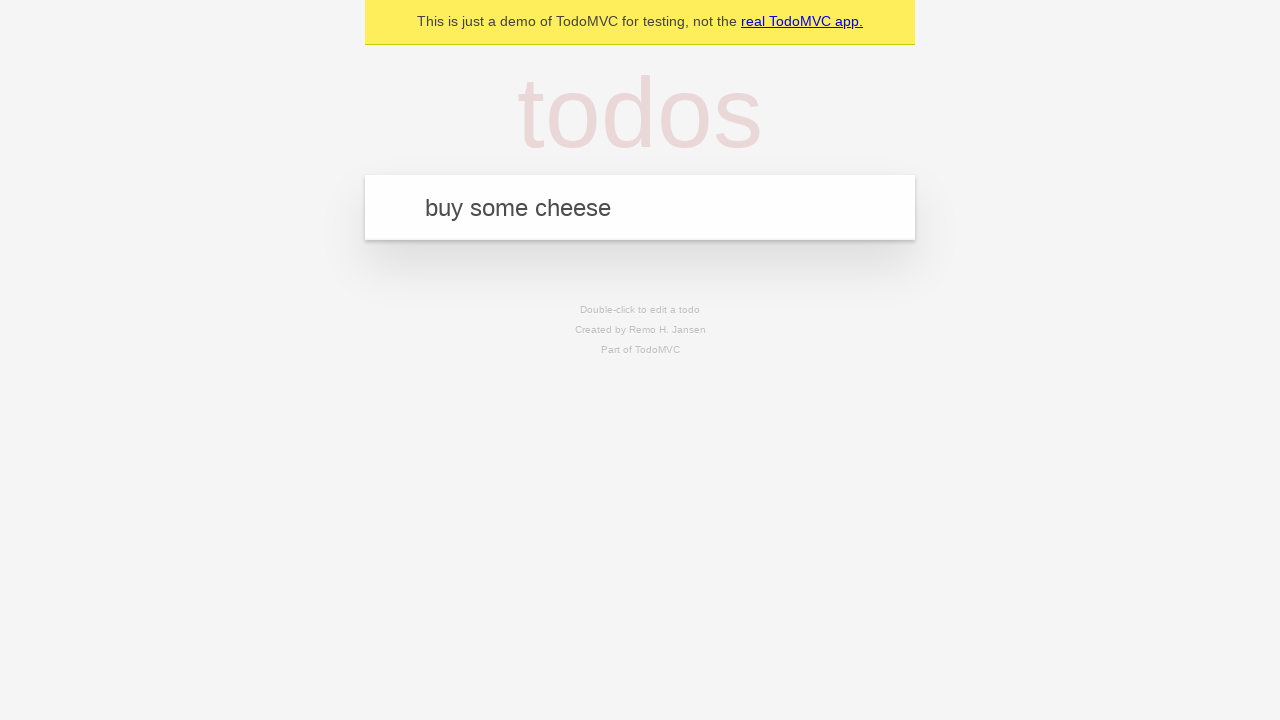

Pressed Enter to add first todo item on internal:attr=[placeholder="What needs to be done?"i]
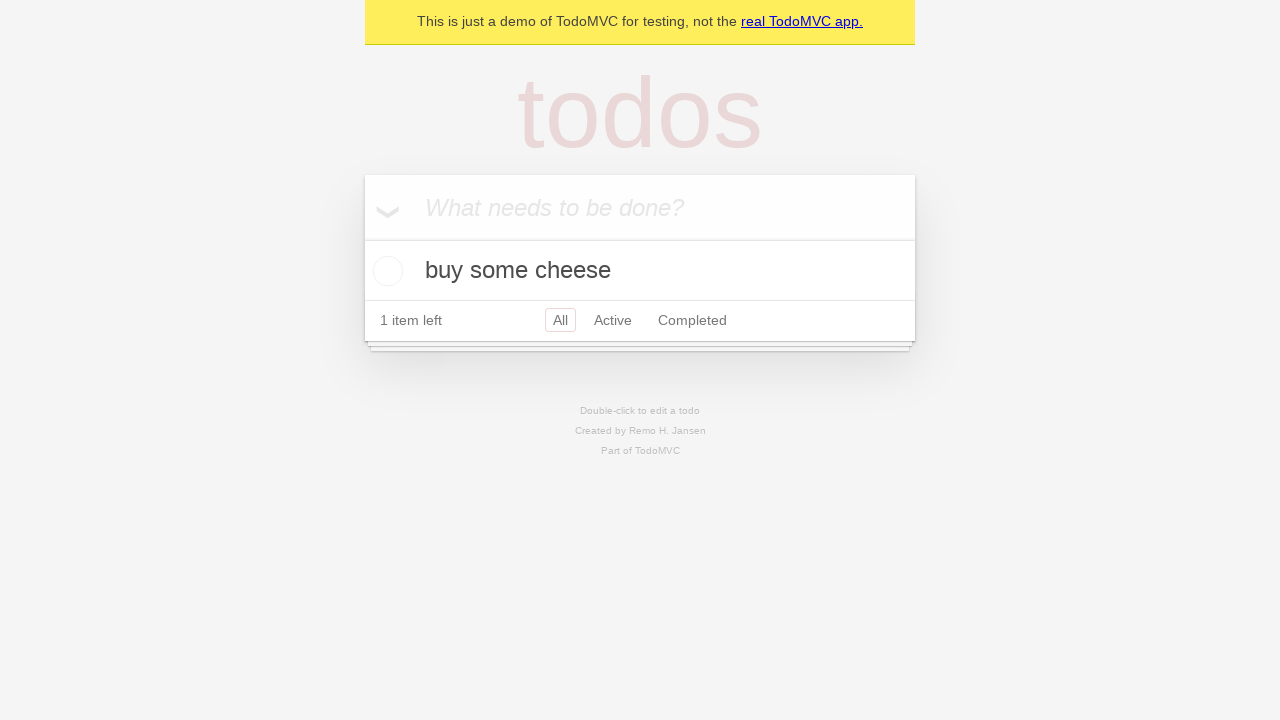

First todo item appeared in the list
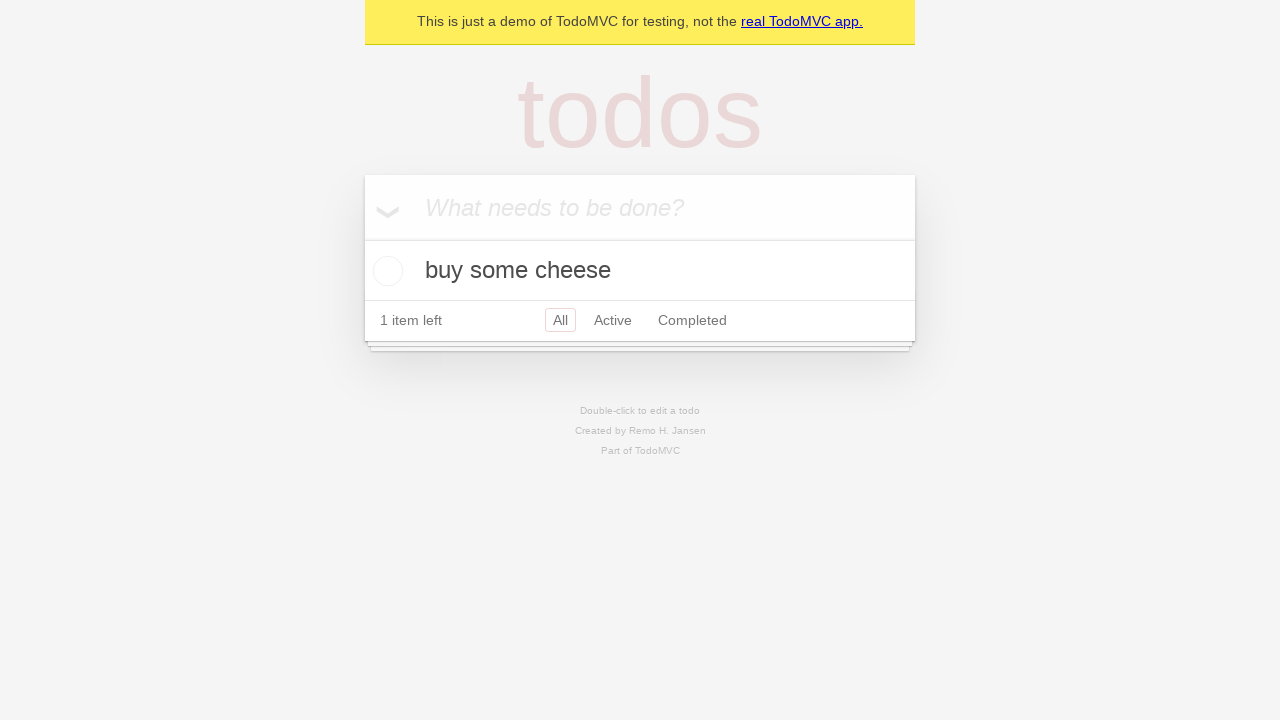

Filled todo input with 'feed the cat' on internal:attr=[placeholder="What needs to be done?"i]
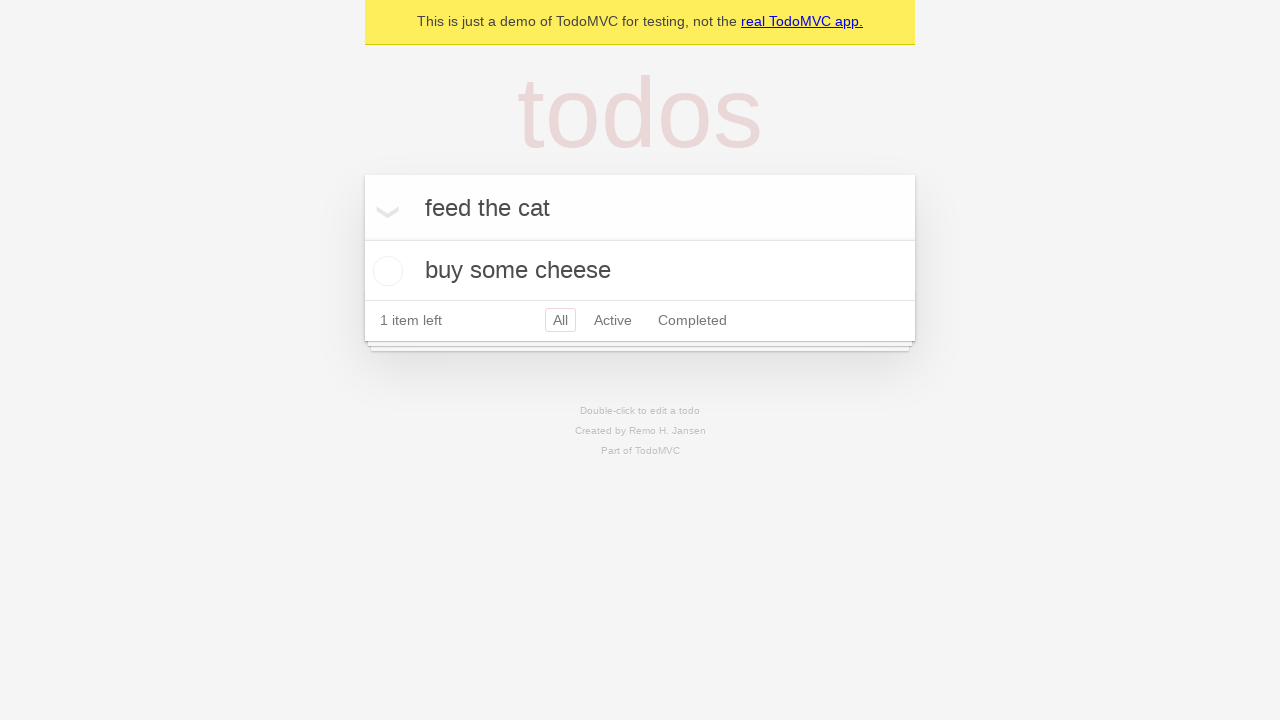

Pressed Enter to add second todo item on internal:attr=[placeholder="What needs to be done?"i]
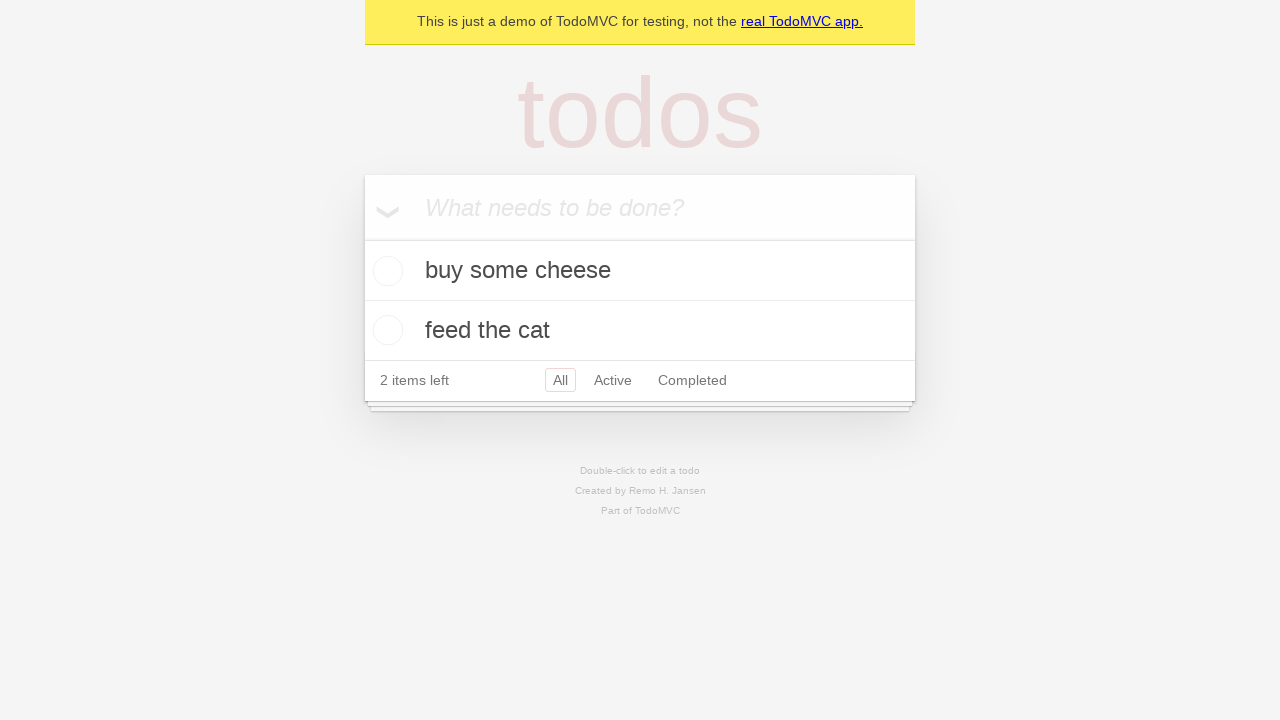

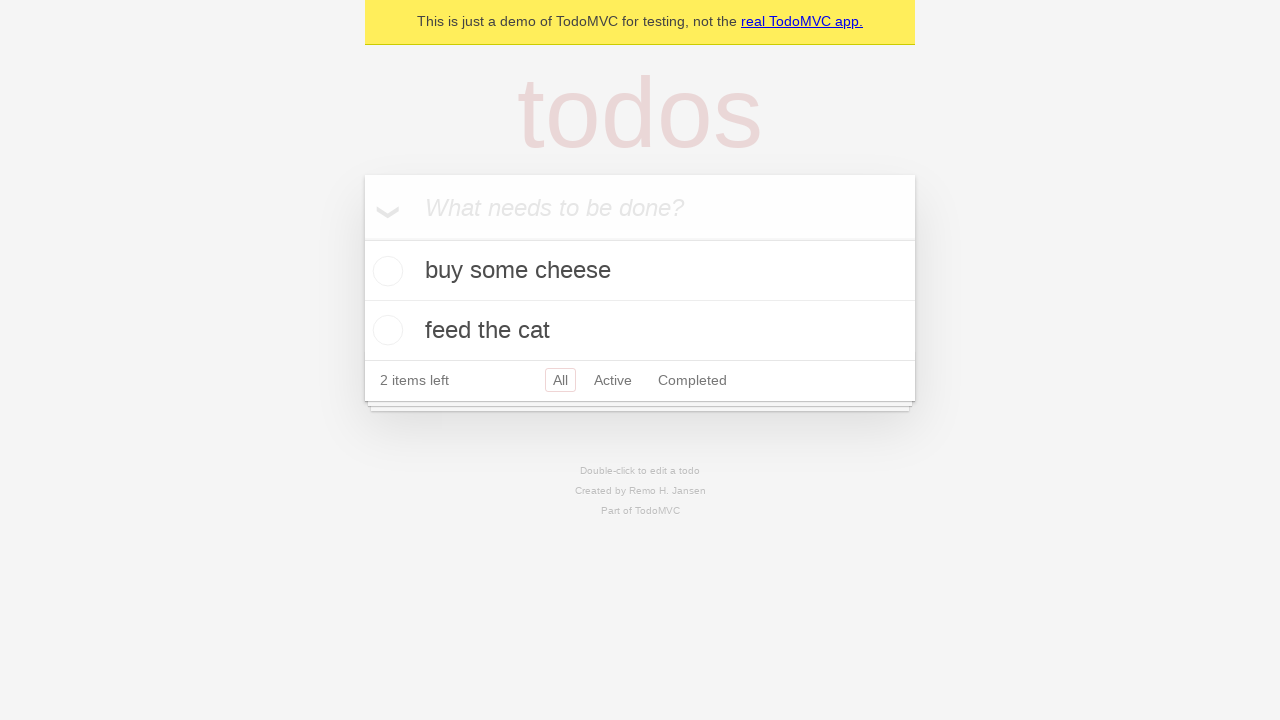